Tests interaction with radio buttons and opening a new tab by clicking a radio button and then clicking an "open tab" link on the Rahul Shetty Academy practice page

Starting URL: https://rahulshettyacademy.com/AutomationPractice/

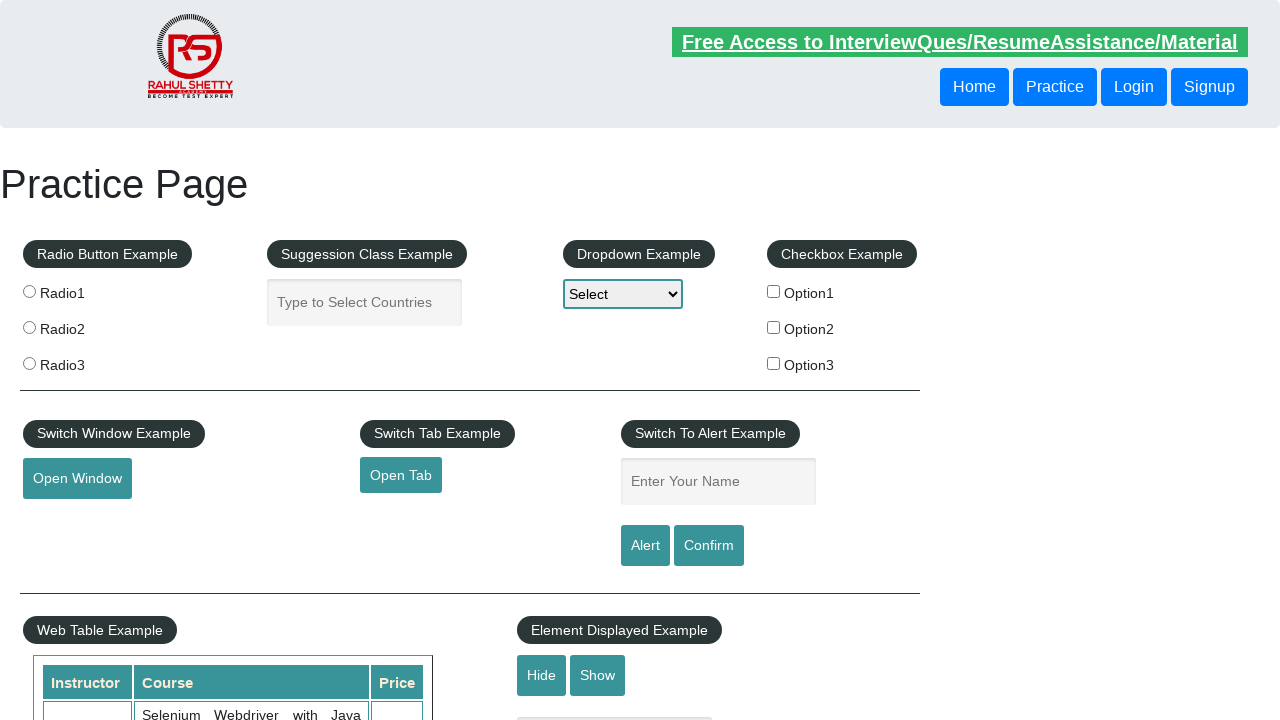

Clicked the third radio button at (29, 363) on (//input[@class='radioButton'])[3]
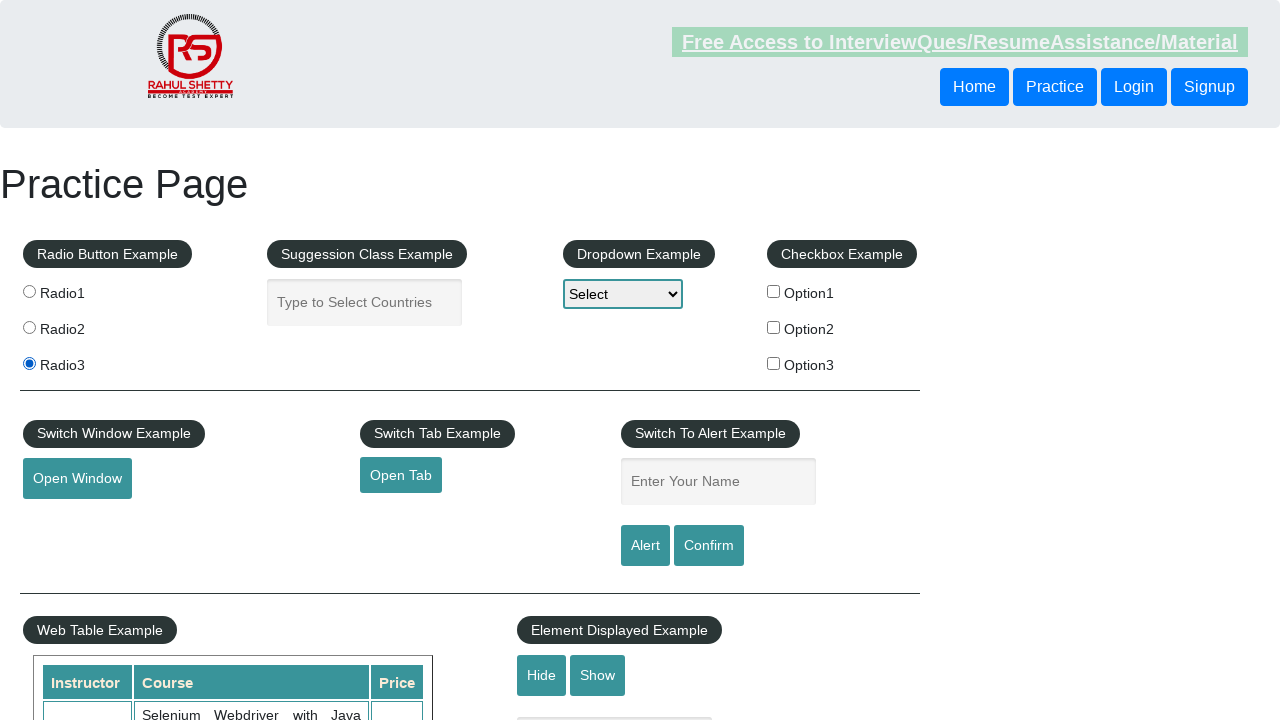

Clicked the 'Open Tab' button to open a new tab at (401, 475) on #opentab
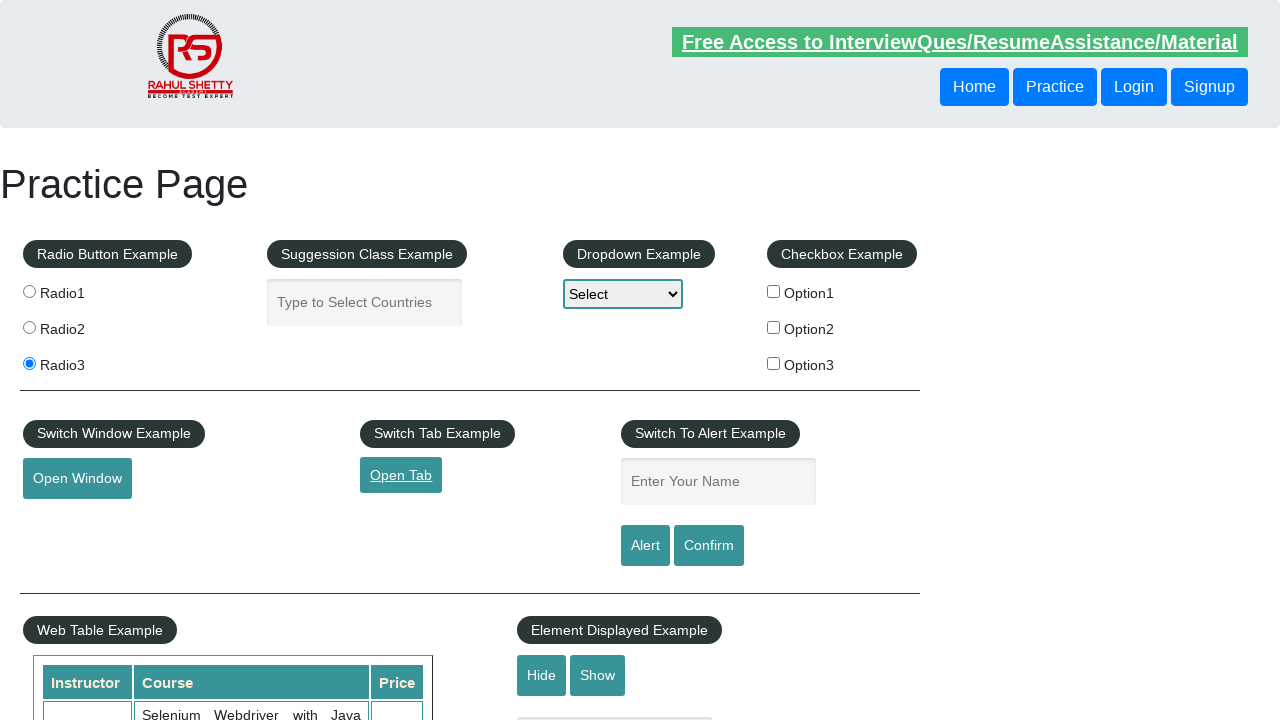

Waited 2 seconds for new tab to open
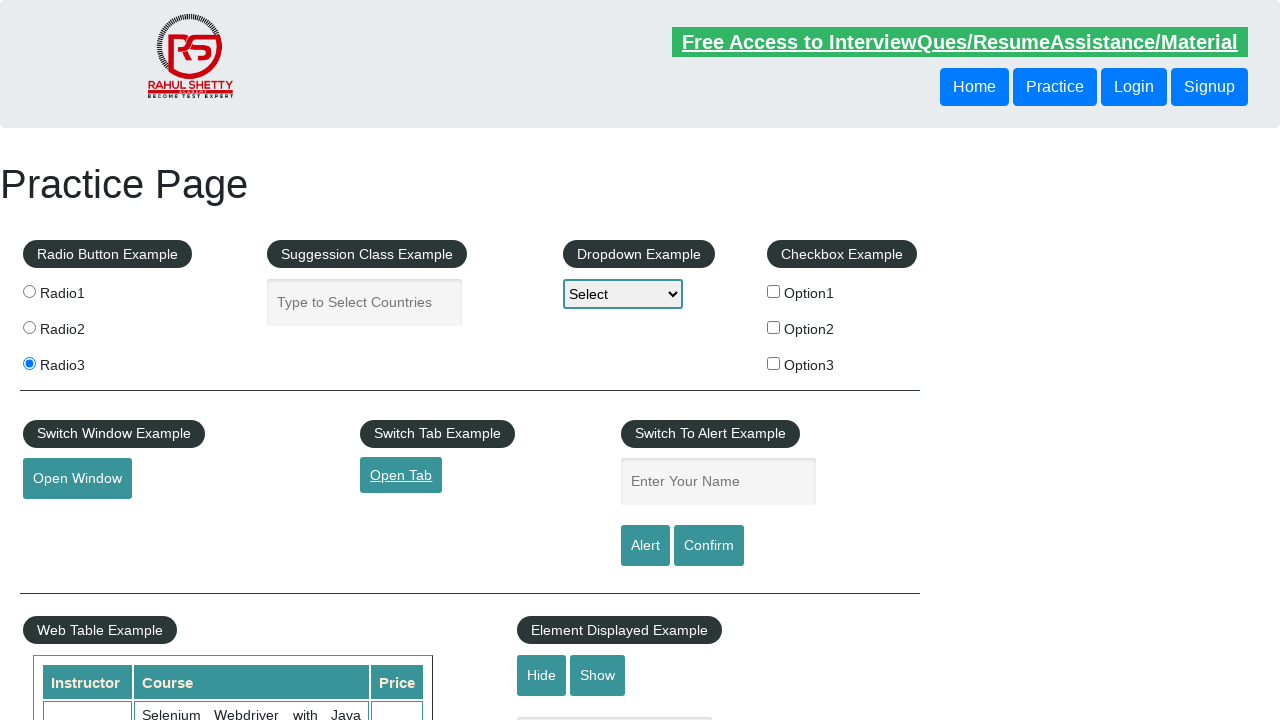

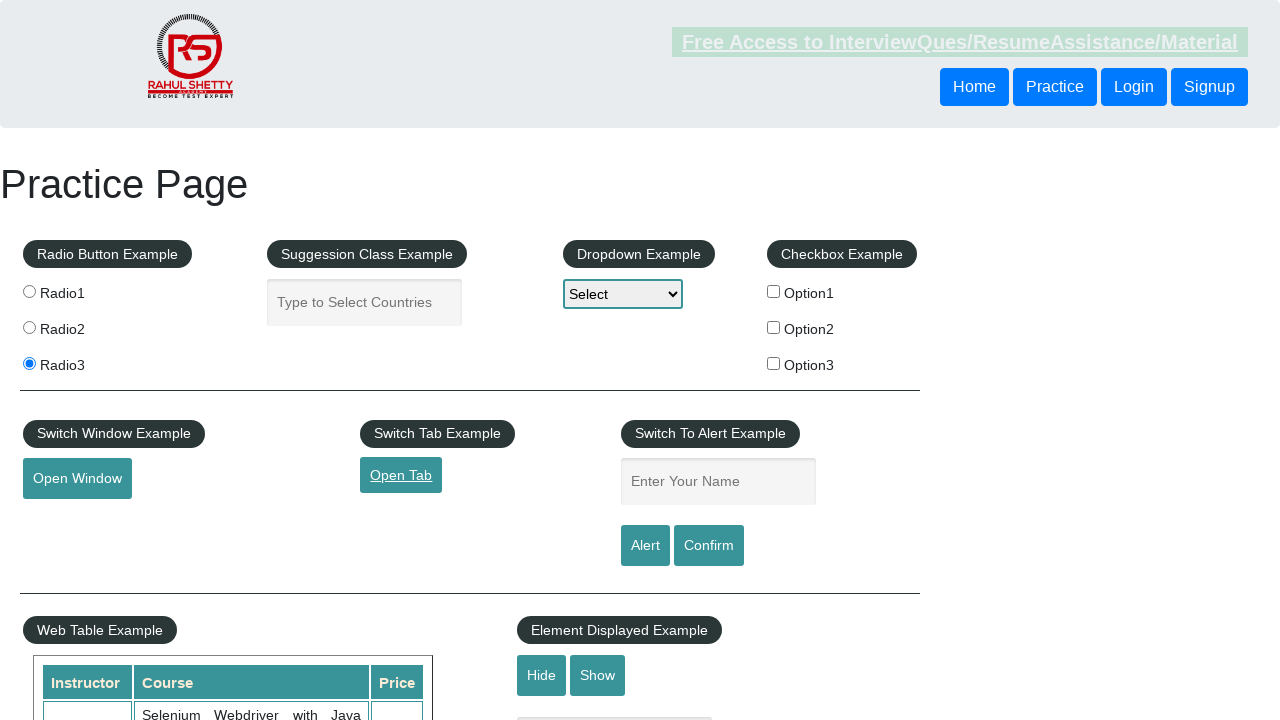